Clicks on the "Get Started" link on the Playwright documentation homepage

Starting URL: https://playwright.dev/

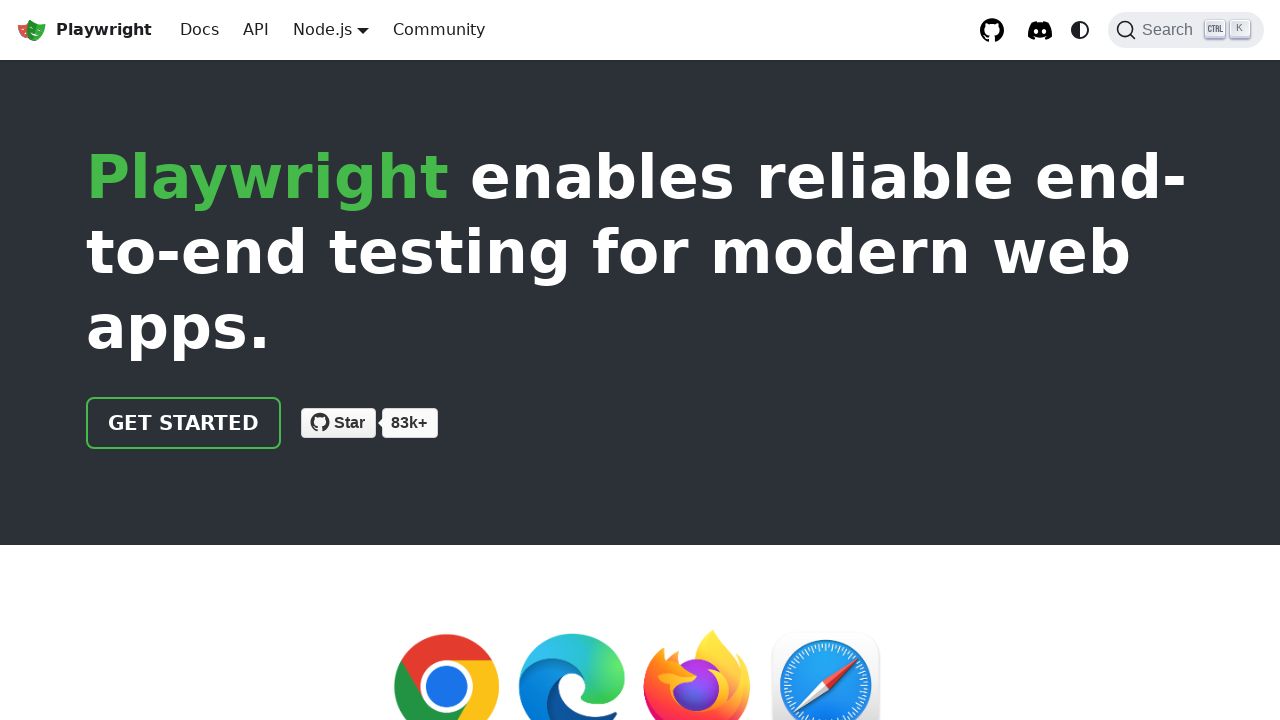

Clicked on the 'Get Started' link on Playwright documentation homepage at (184, 423) on text=Get Started
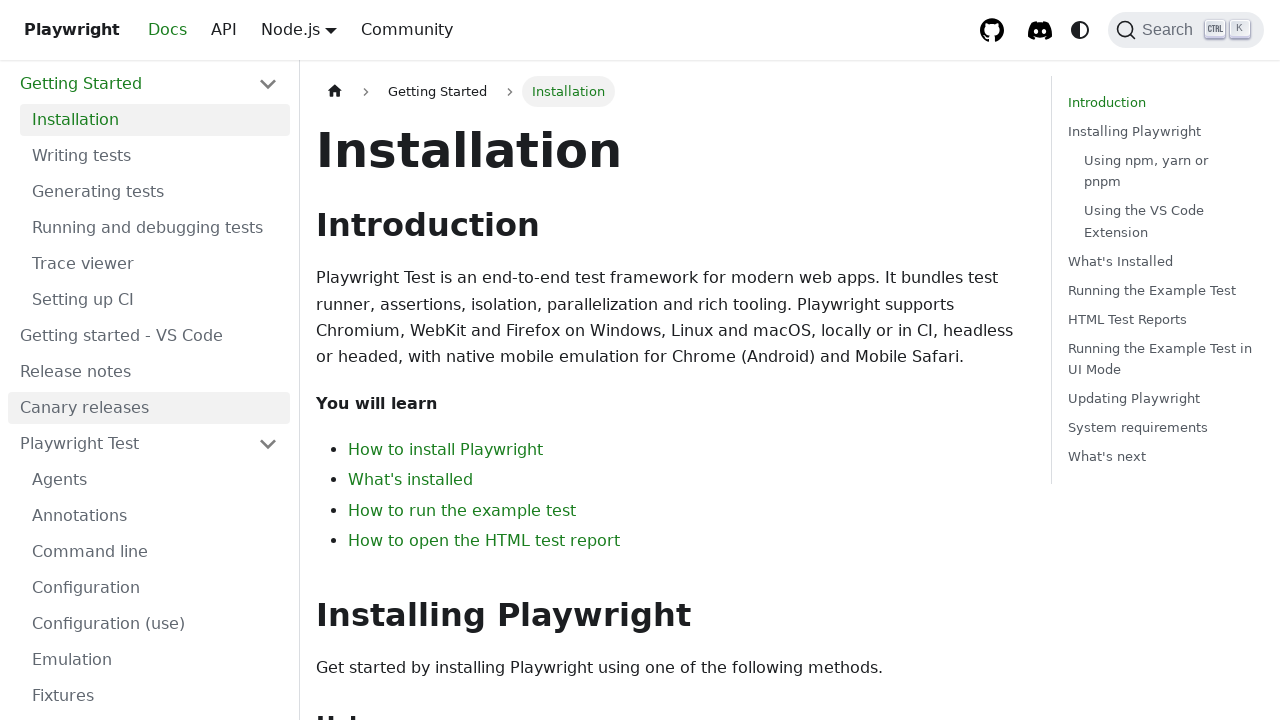

Waited for page to load (domcontentloaded state reached)
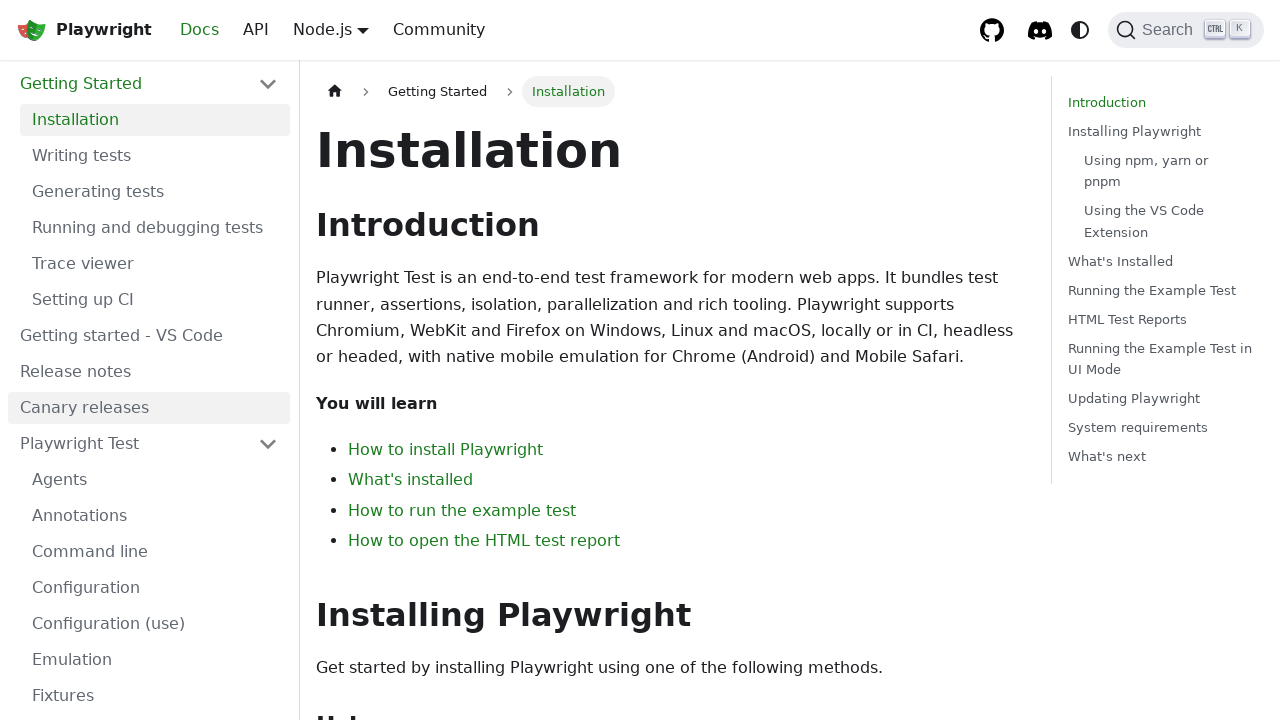

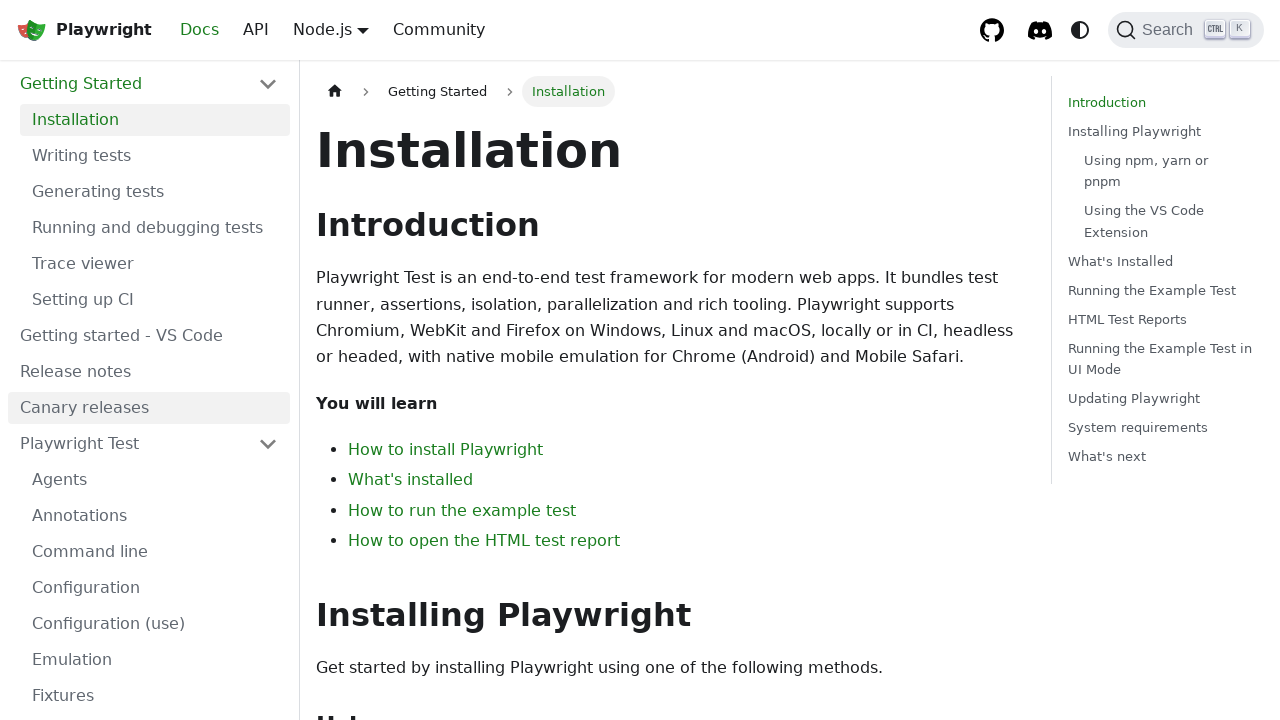